Tests drag and drop functionality on the jQuery UI demo page by dragging an element from the draggable source to the droppable target area.

Starting URL: http://jqueryui.com/droppable

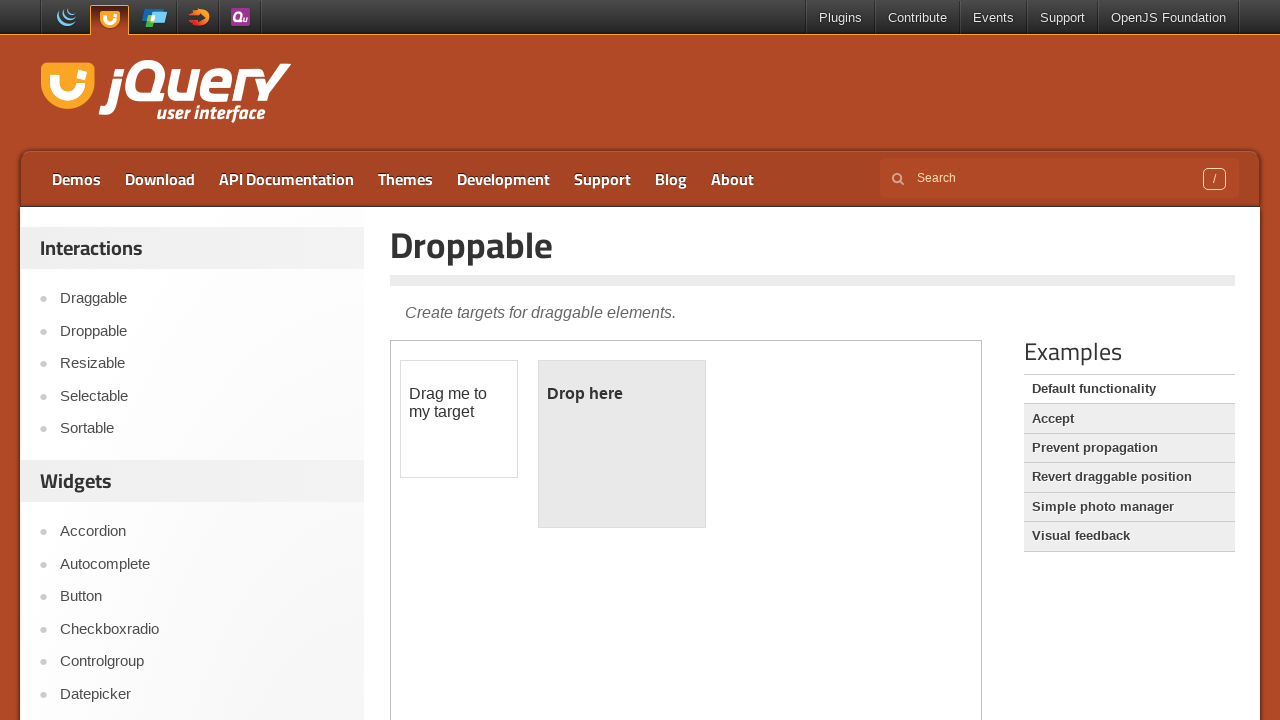

Located the iframe containing the drag and drop demo
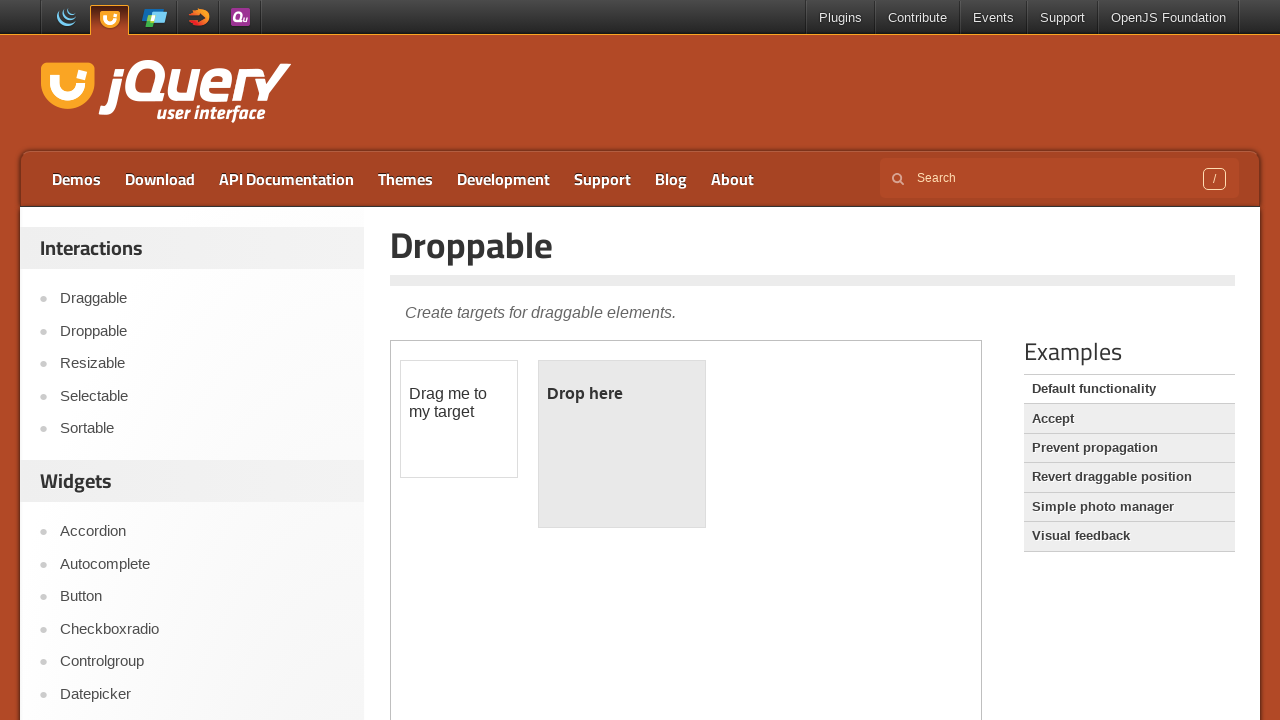

Located the draggable element with id 'draggable'
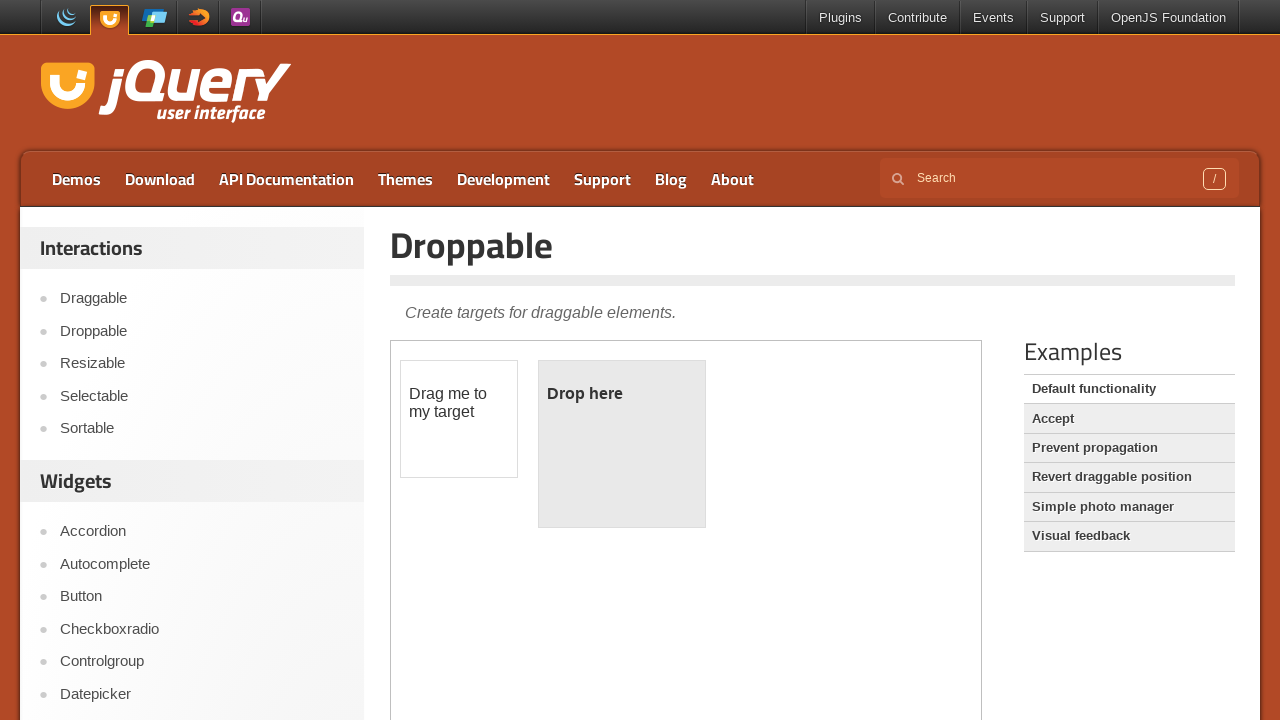

Located the droppable target element with id 'droppable'
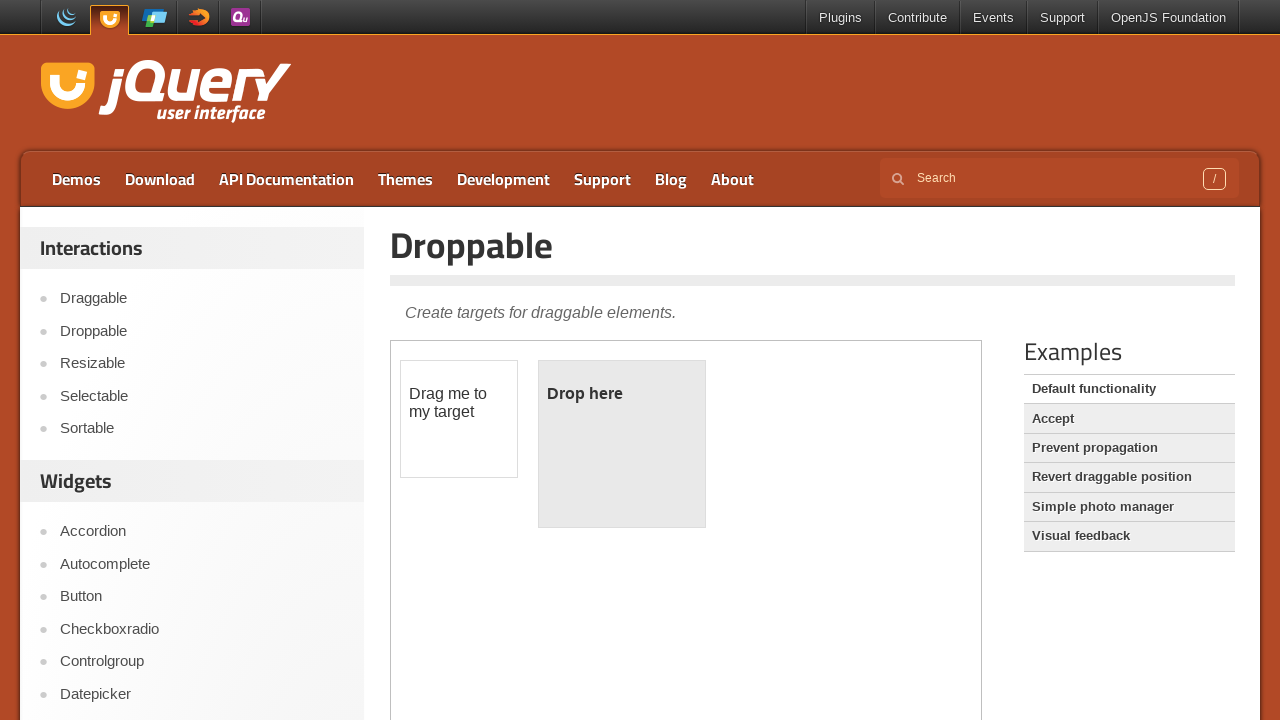

Successfully dragged the draggable element to the droppable target area at (622, 444)
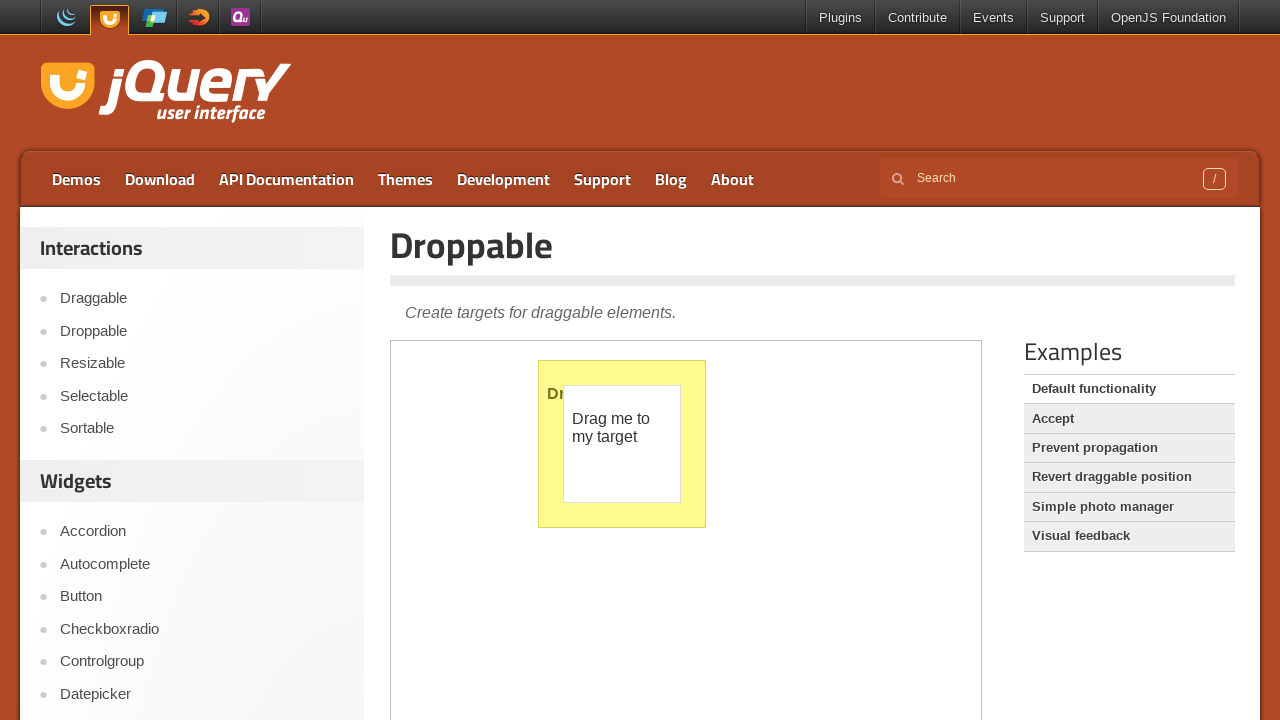

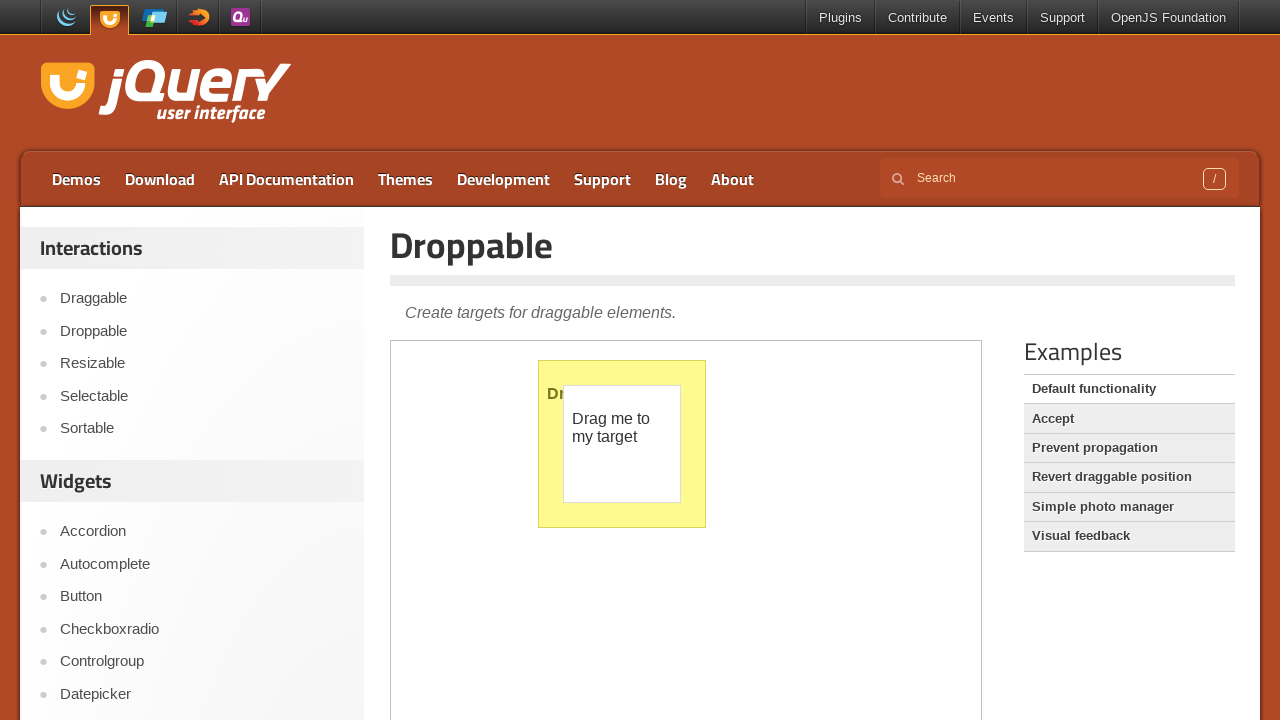